Tests that window resize triggers layout effects by resizing the viewport multiple times

Starting URL: https://wake.fail/

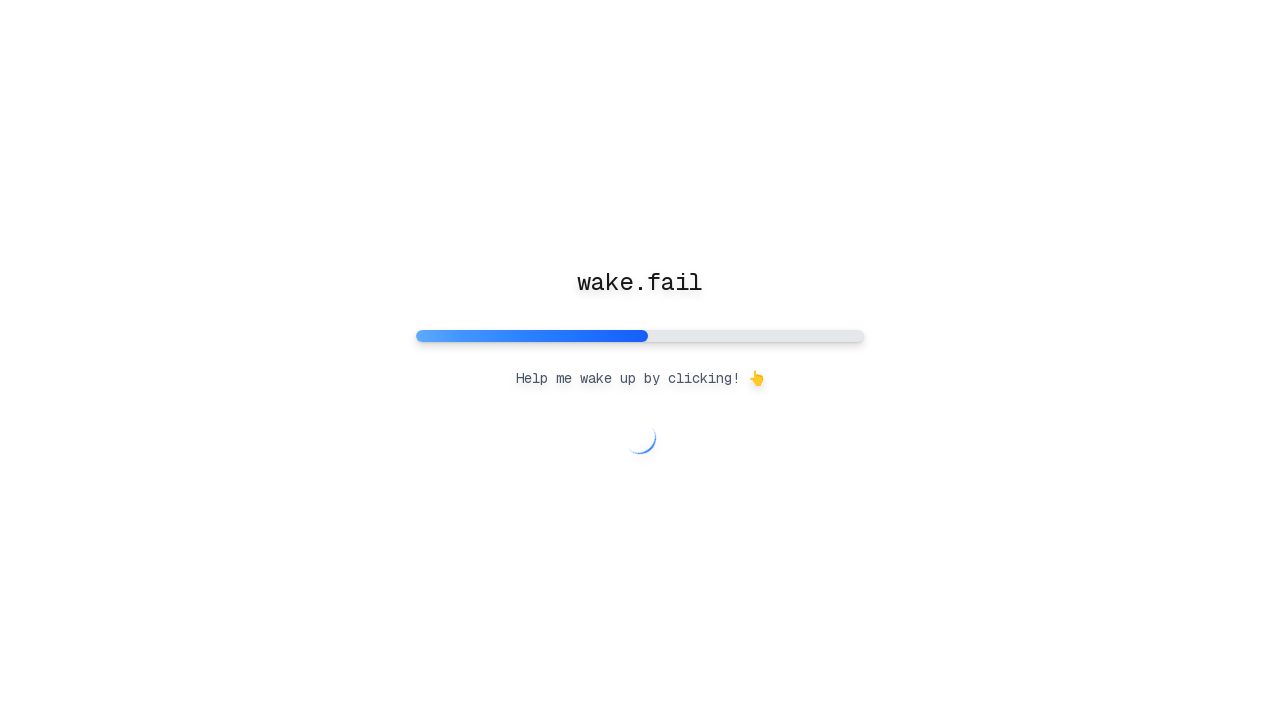

Waited for page to fully load (networkidle state)
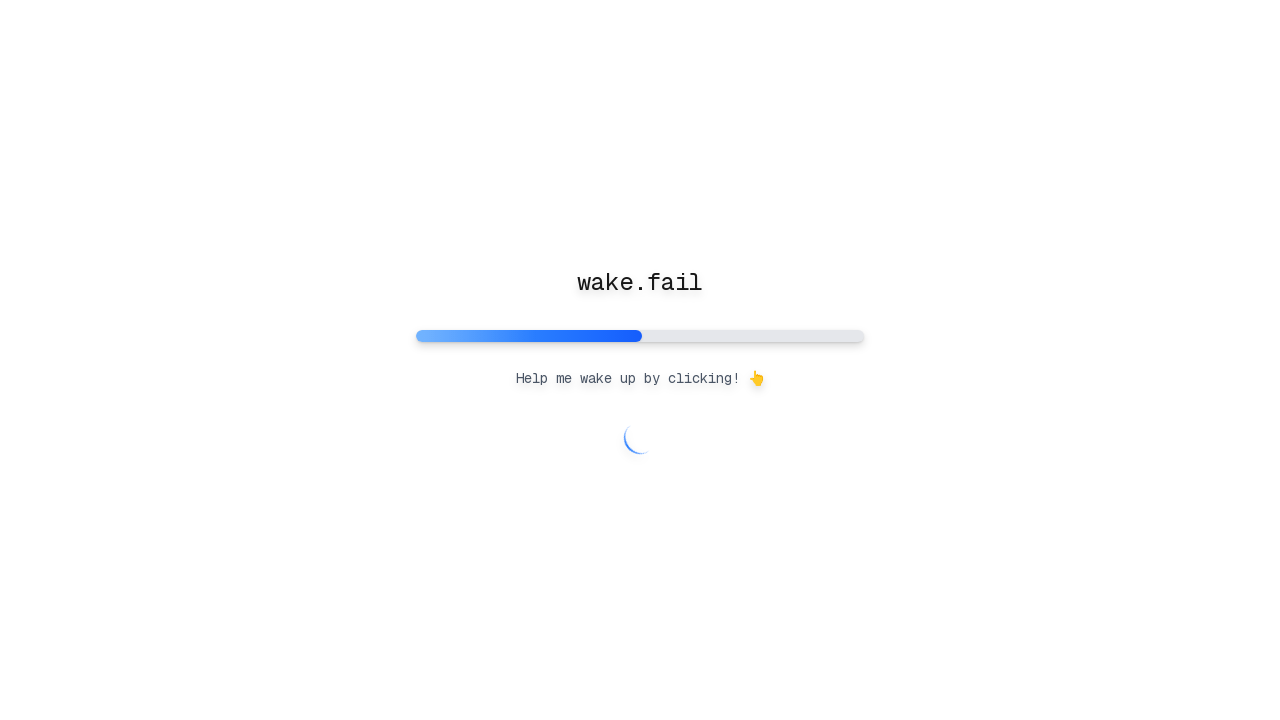

Set viewport to standard size (1200x800)
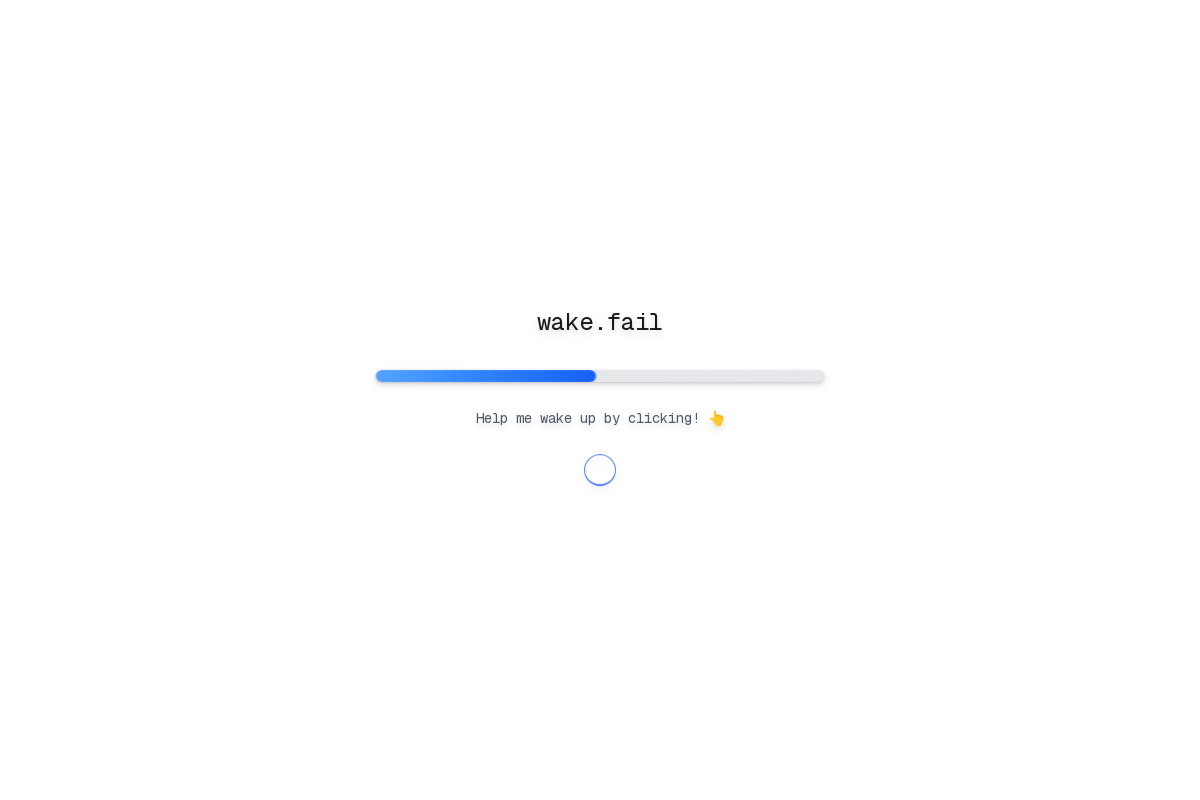

Waited 1000ms for layout to settle after initial viewport size
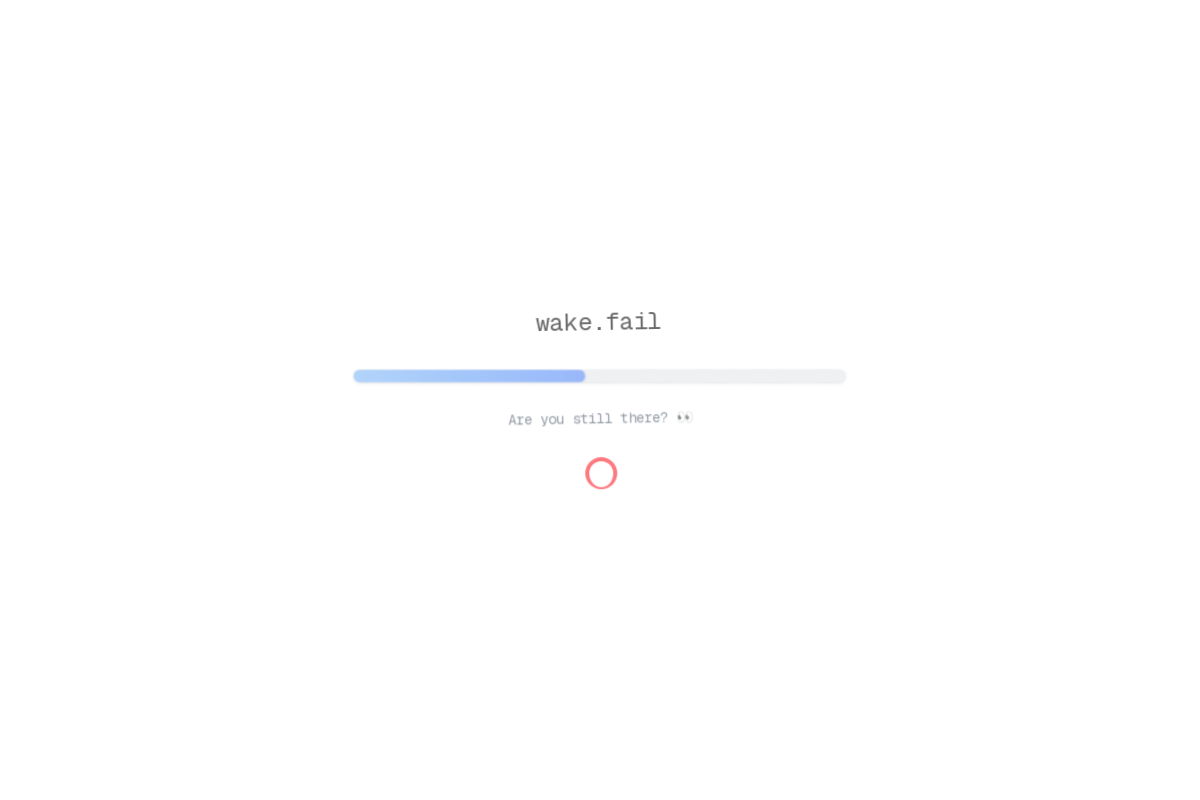

Located main element on page
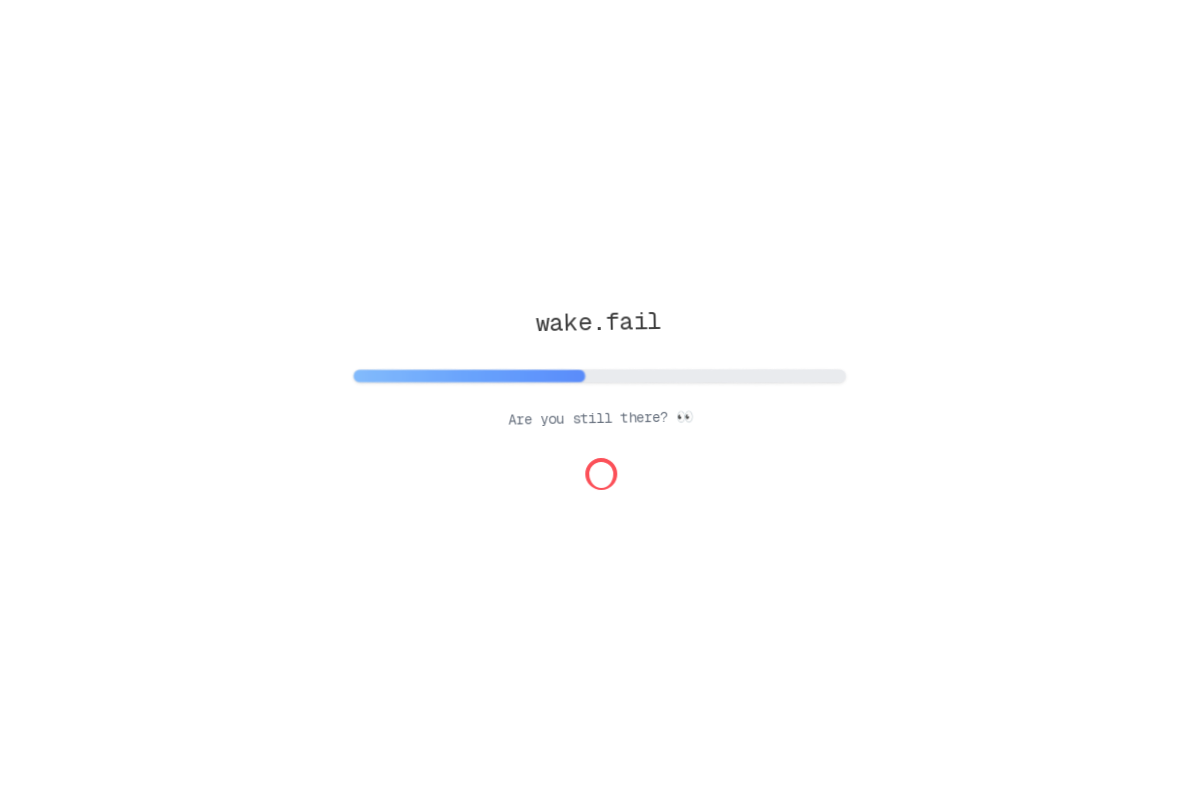

Resized viewport to 400x600 (first resize trigger)
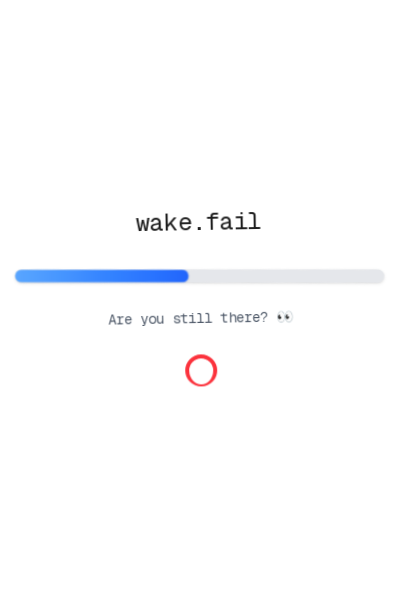

Waited 100ms between resizes
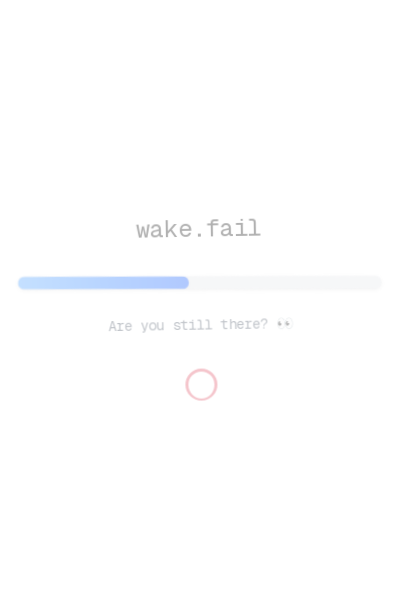

Resized viewport to 500x650 (second resize trigger)
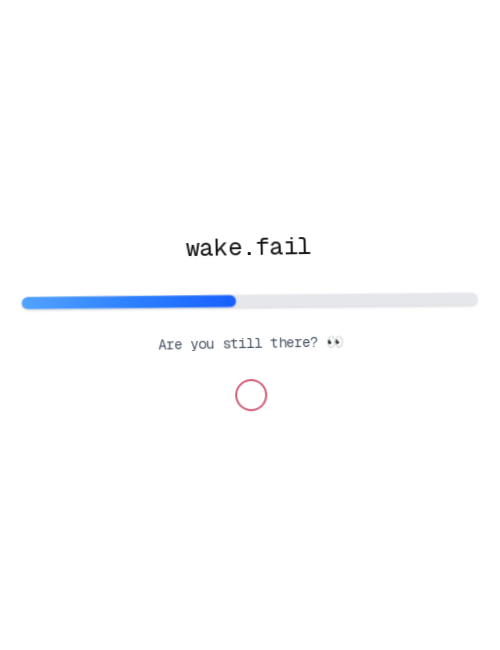

Waited 100ms between resizes
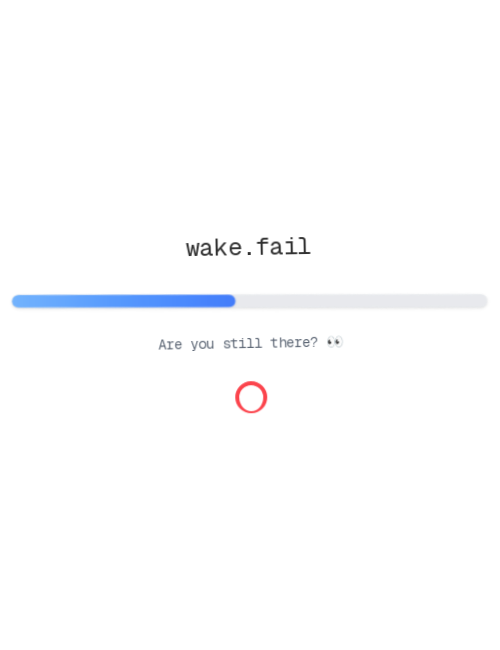

Resized viewport to 600x700 (third resize trigger)
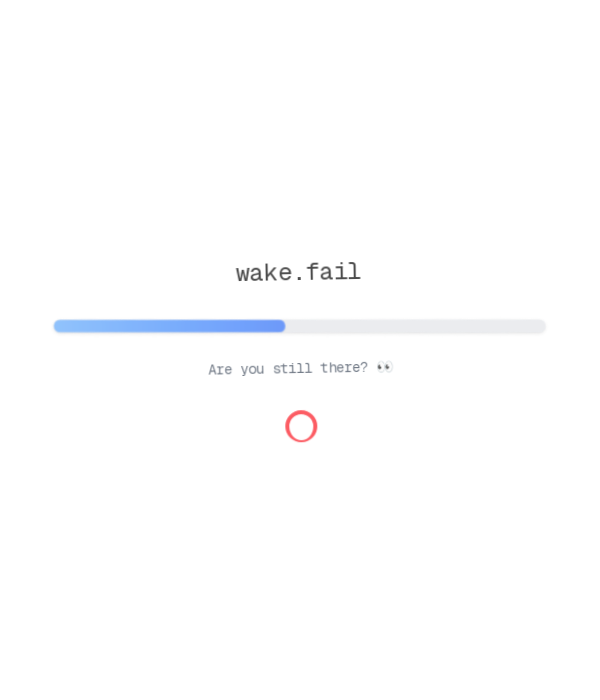

Waited 100ms after final resize
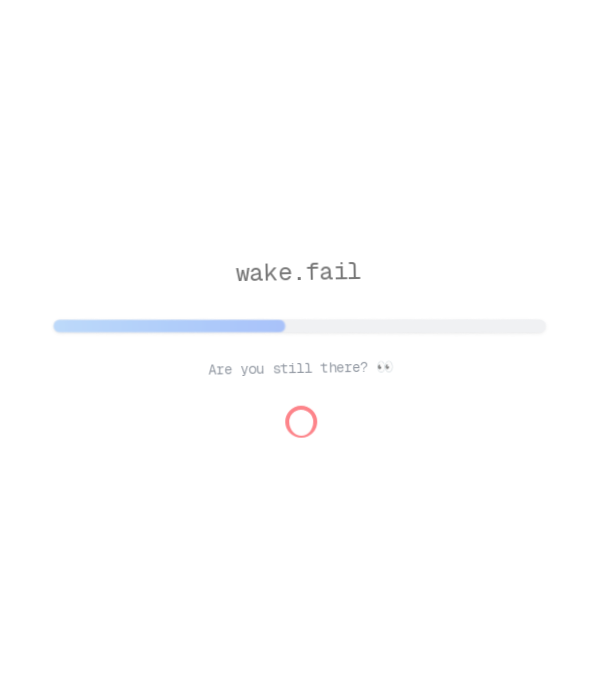

Waited 1000ms for layout effects to manifest after rapid resizes
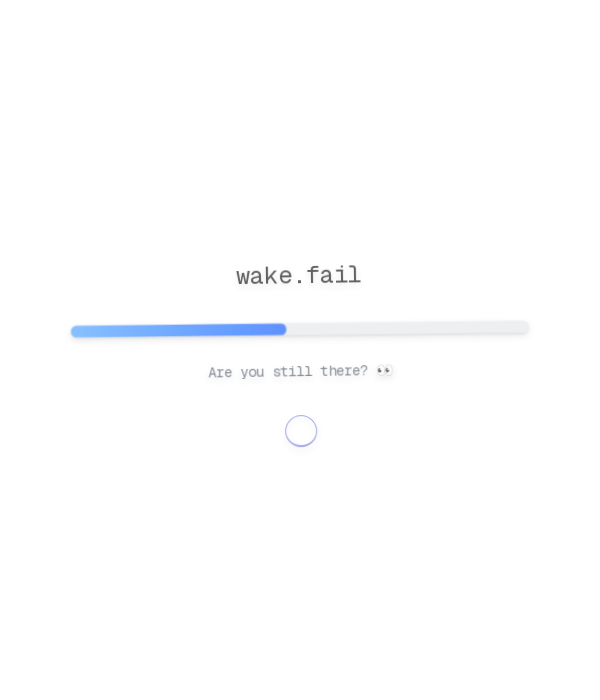

Verified main element is still visible after all resize operations
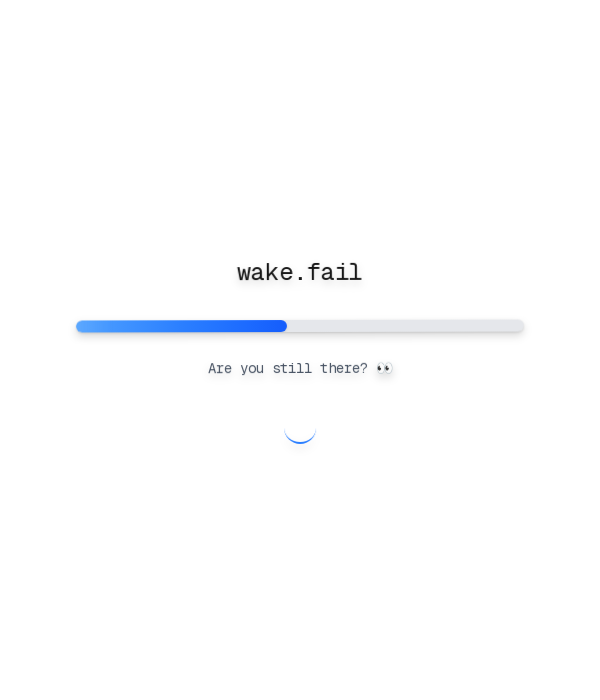

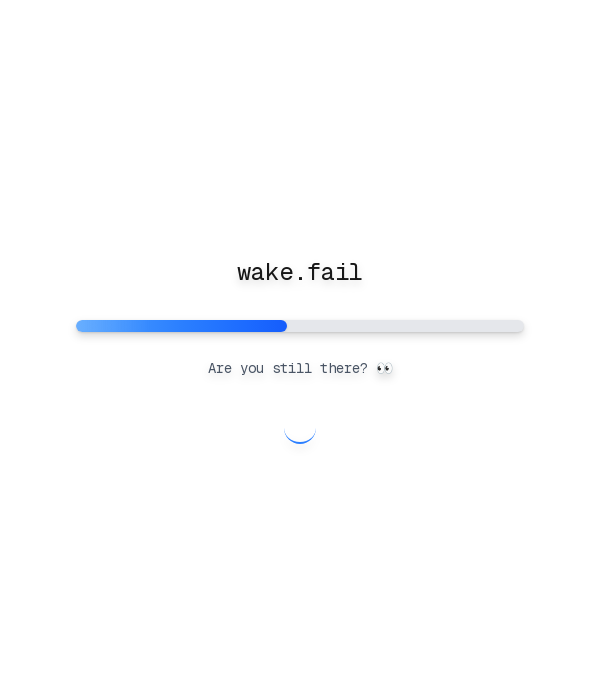